Calculates the sum of two numbers displayed on the page, selects the result from a dropdown, and submits the form

Starting URL: http://suninjuly.github.io/selects2.html

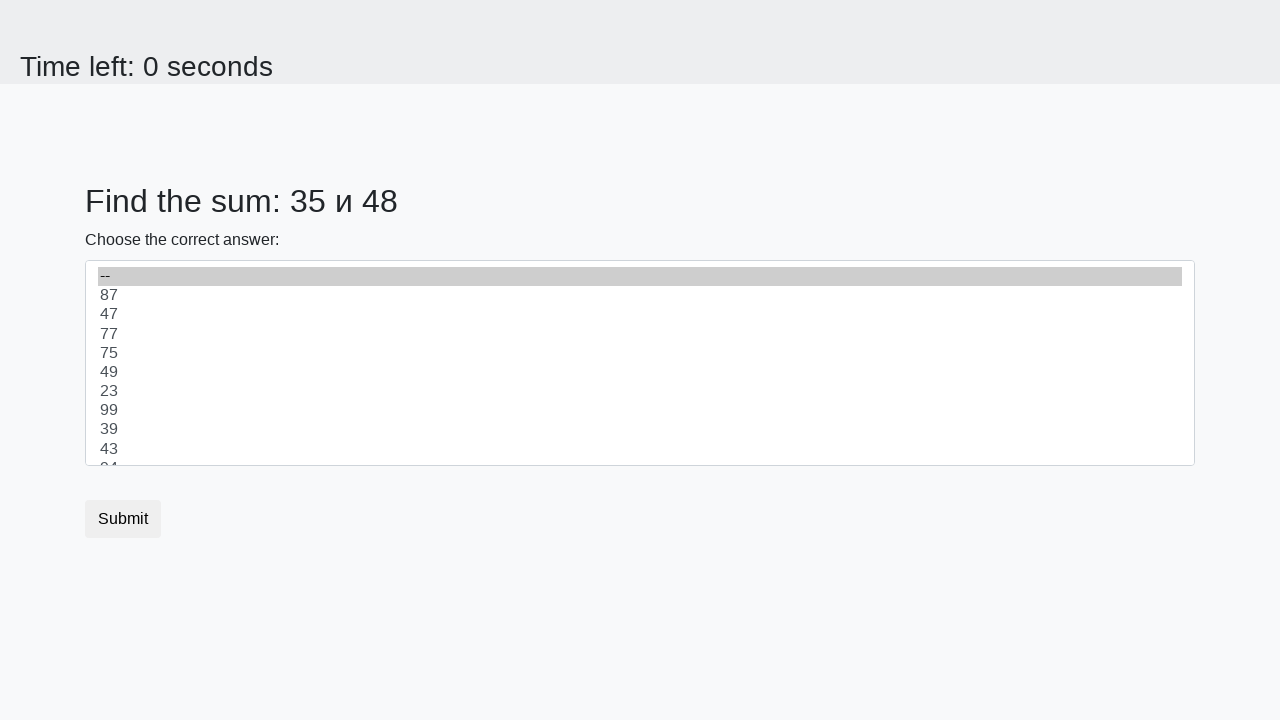

Located first number element (#num1)
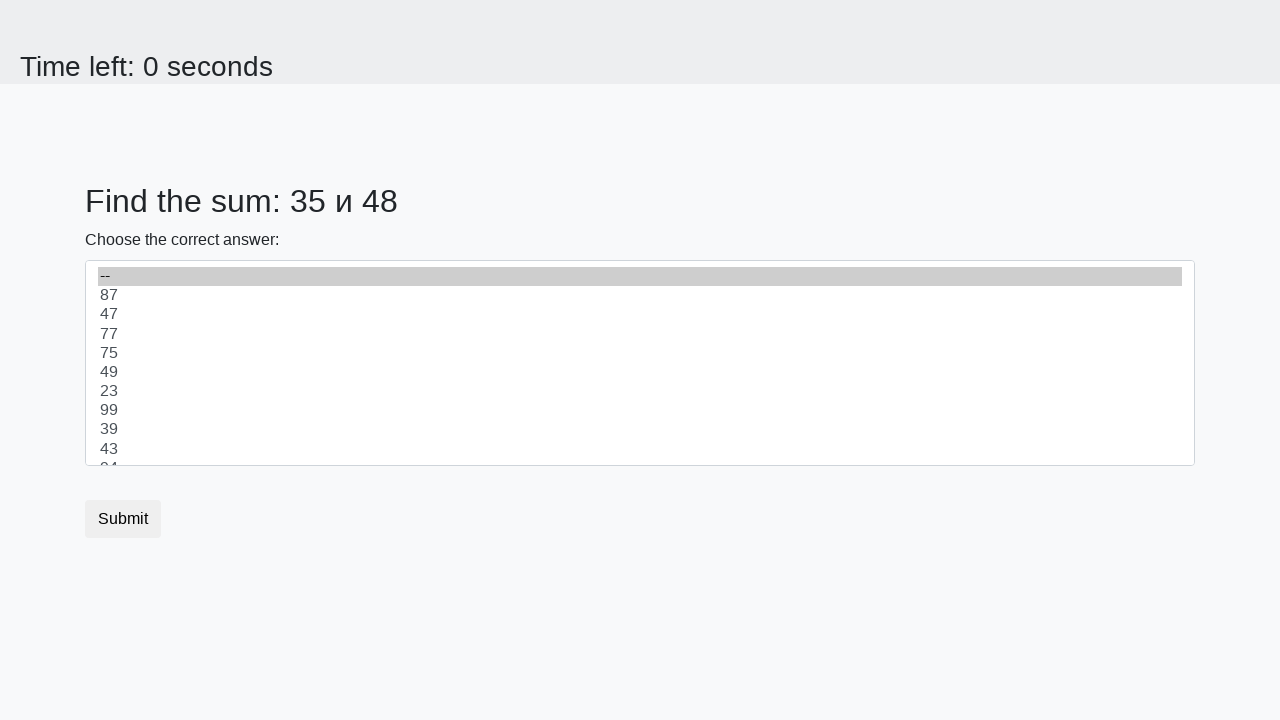

Located second number element (#num2)
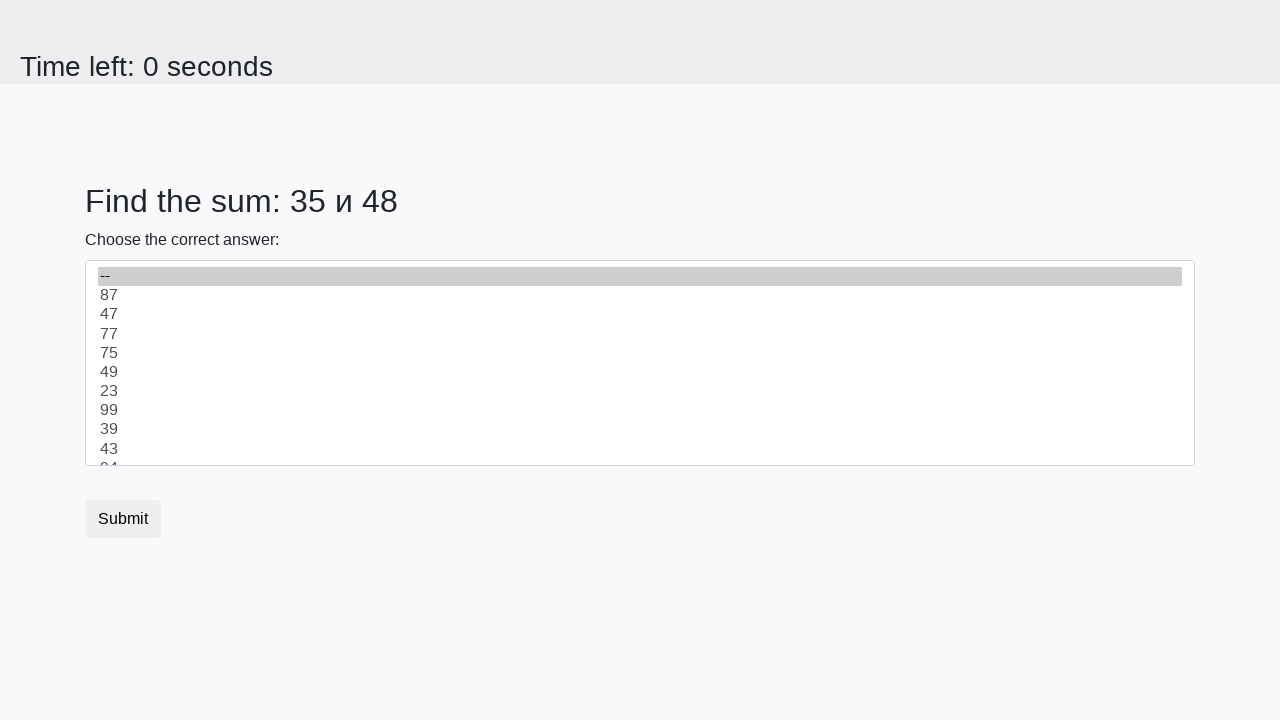

Extracted first number value: 35
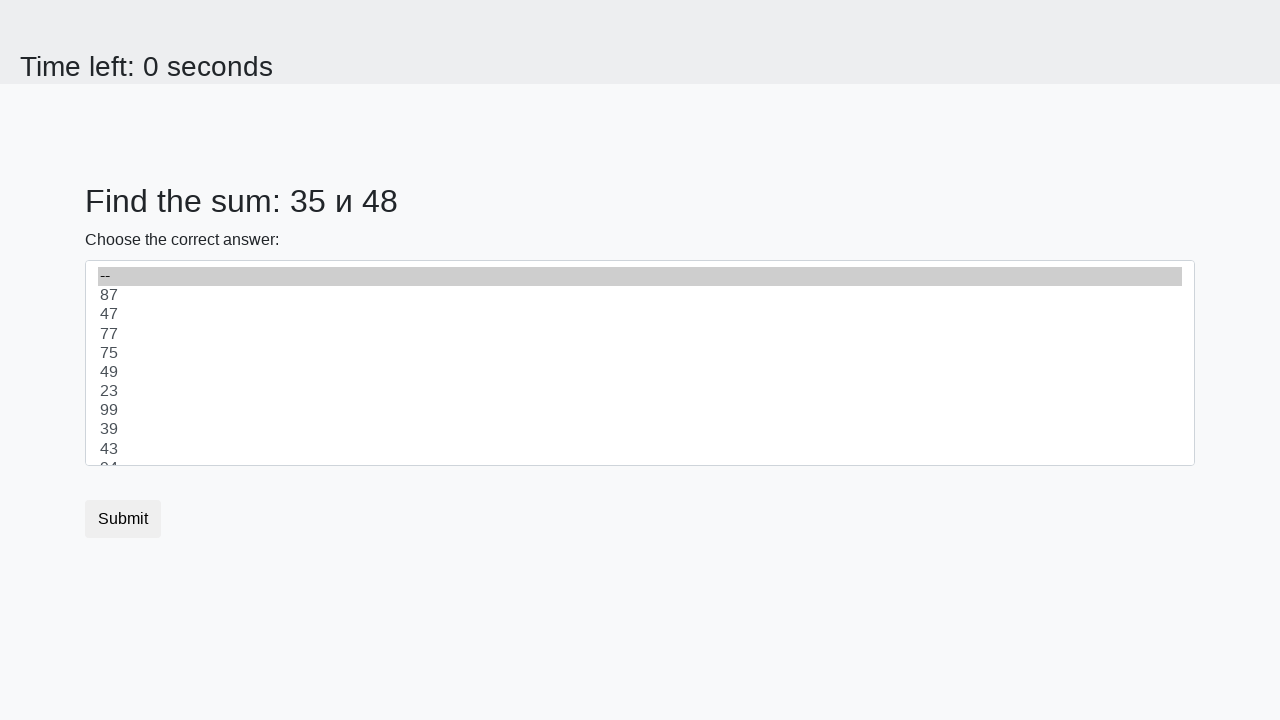

Extracted second number value: 48
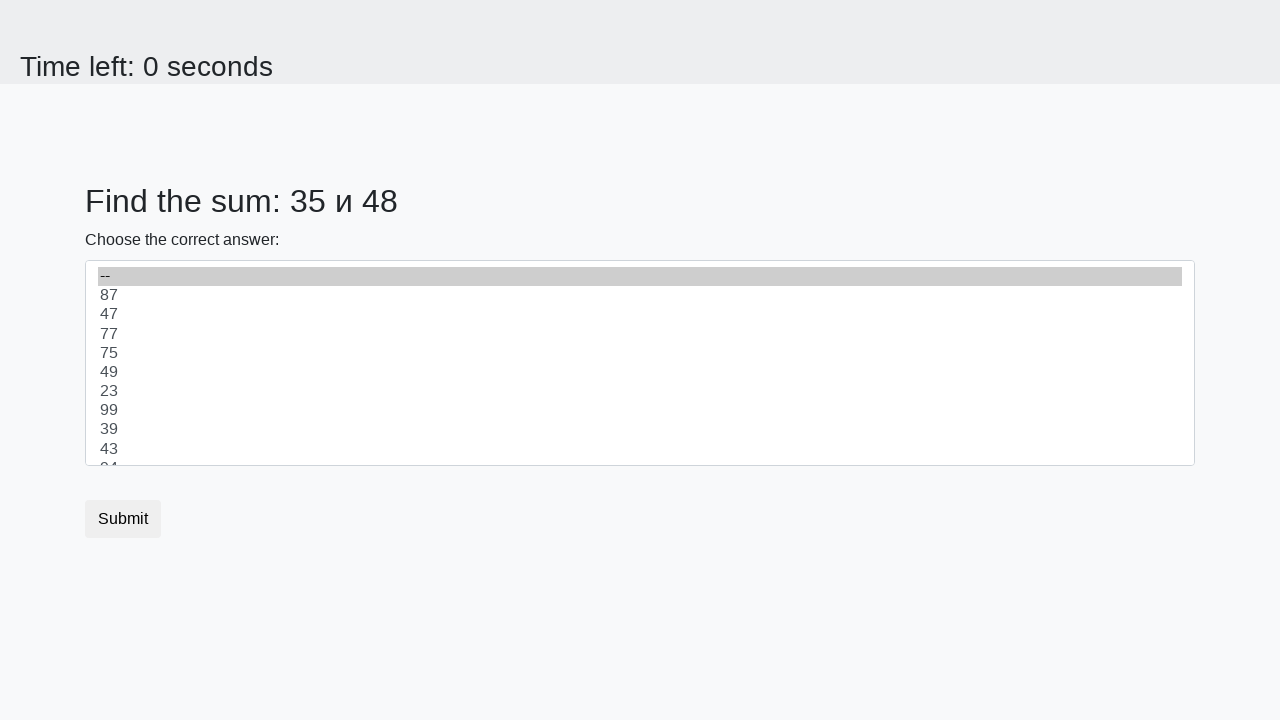

Calculated sum of 35 + 48 = 83
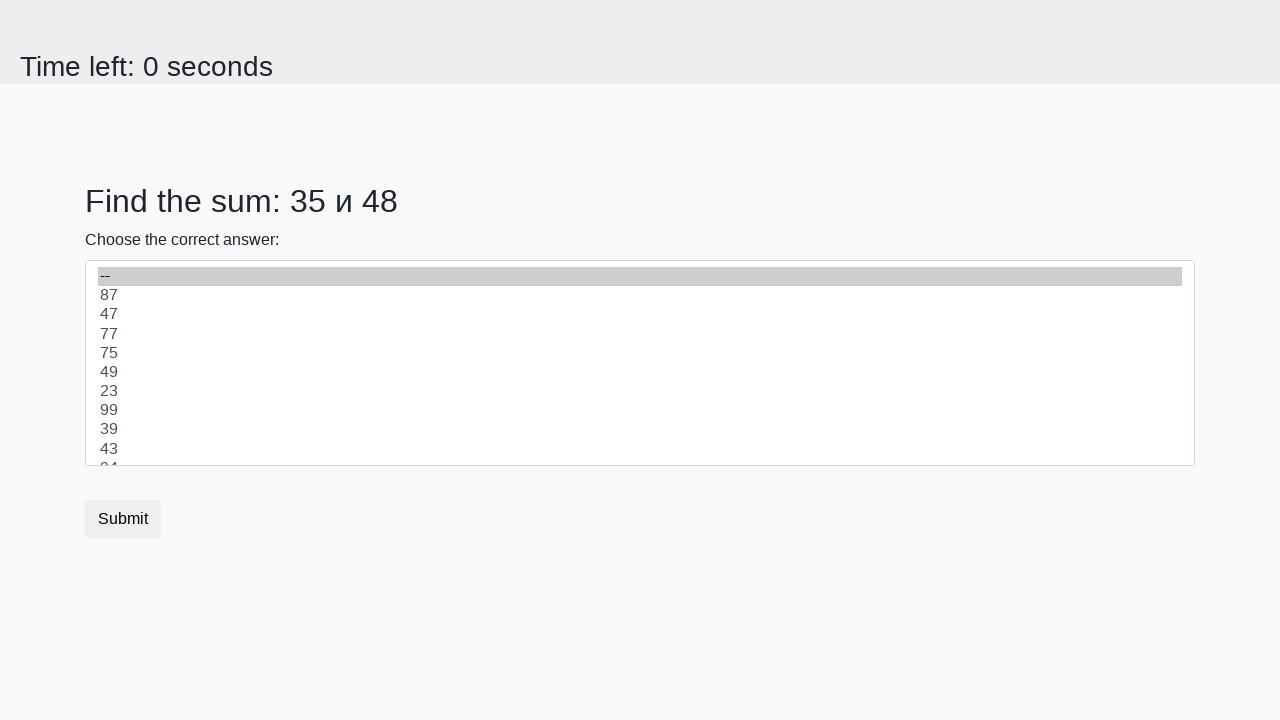

Selected sum value '83' from dropdown on select
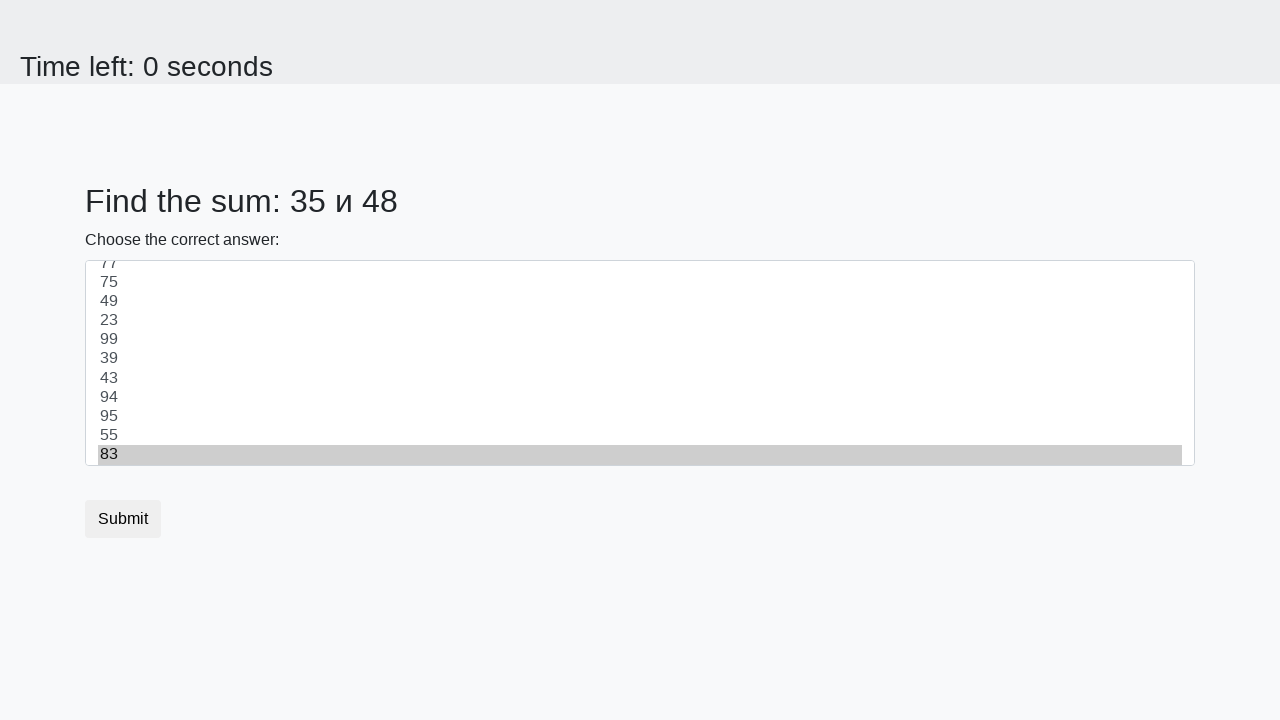

Clicked submit button to submit the form at (123, 519) on [type="submit"]
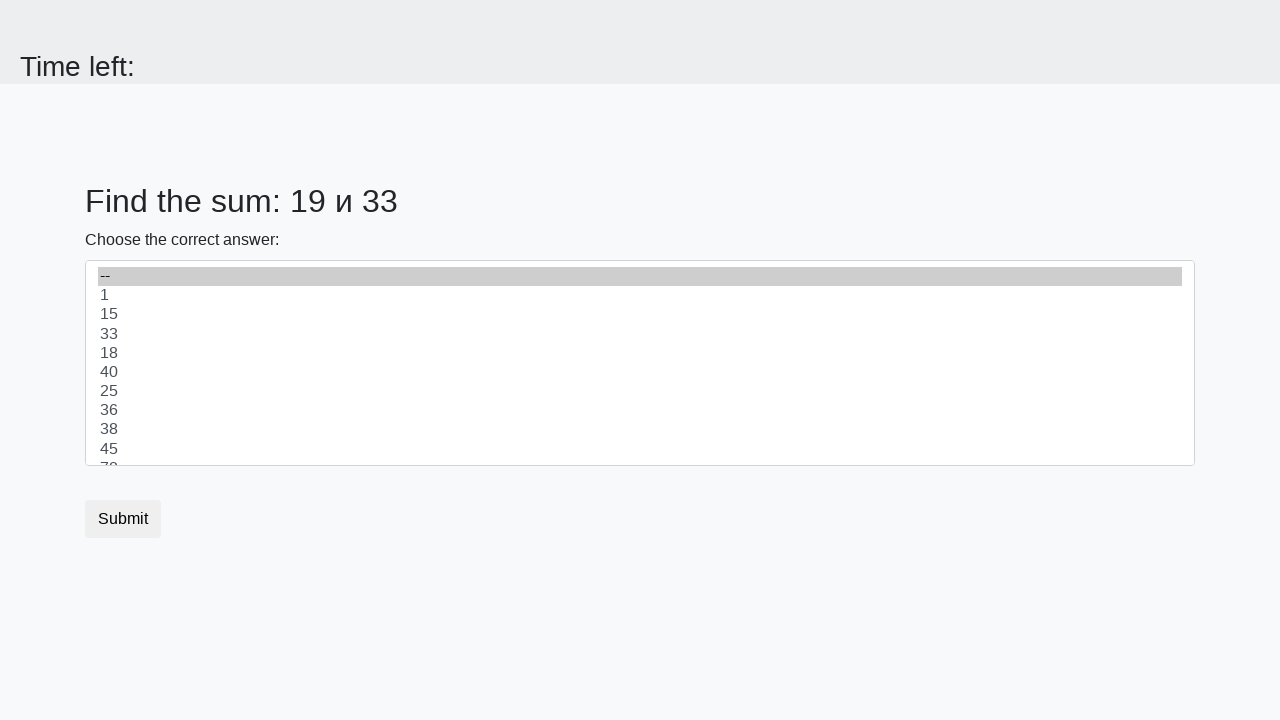

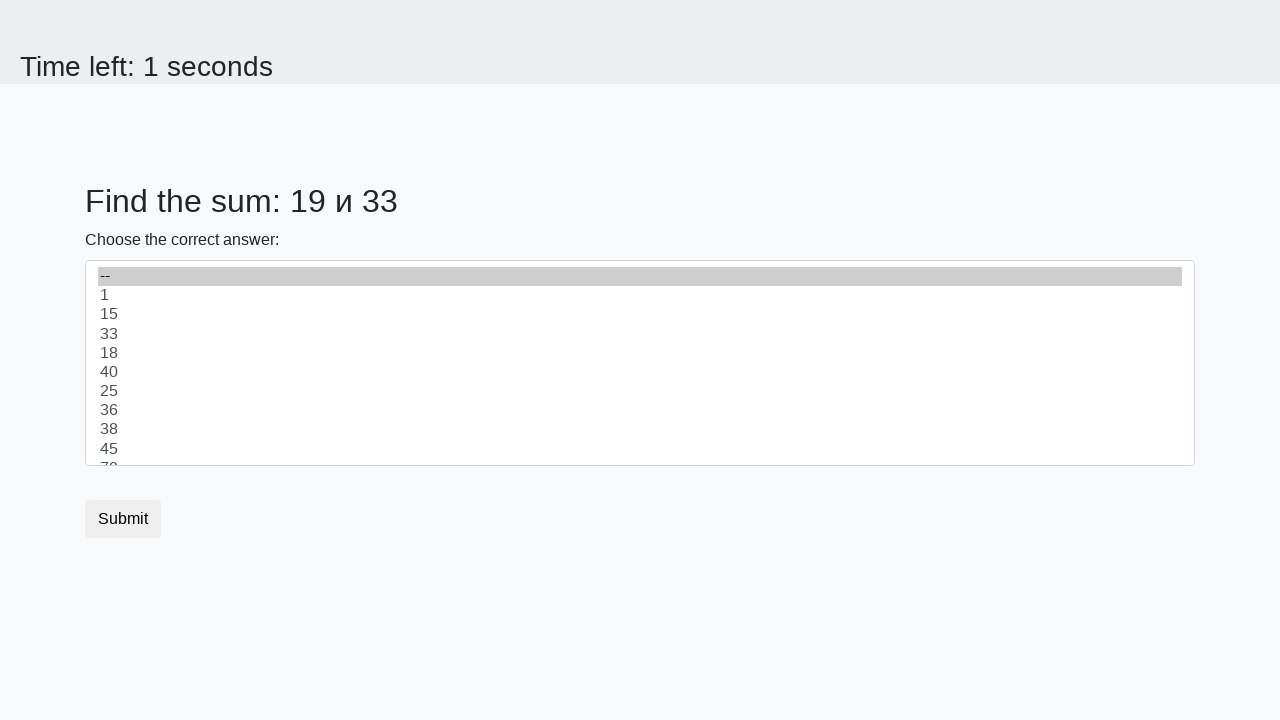